Tests scrolling functionality by navigating to YouTube and scrolling to the bottom of the page using JavaScript execution

Starting URL: https://www.youtube.com/

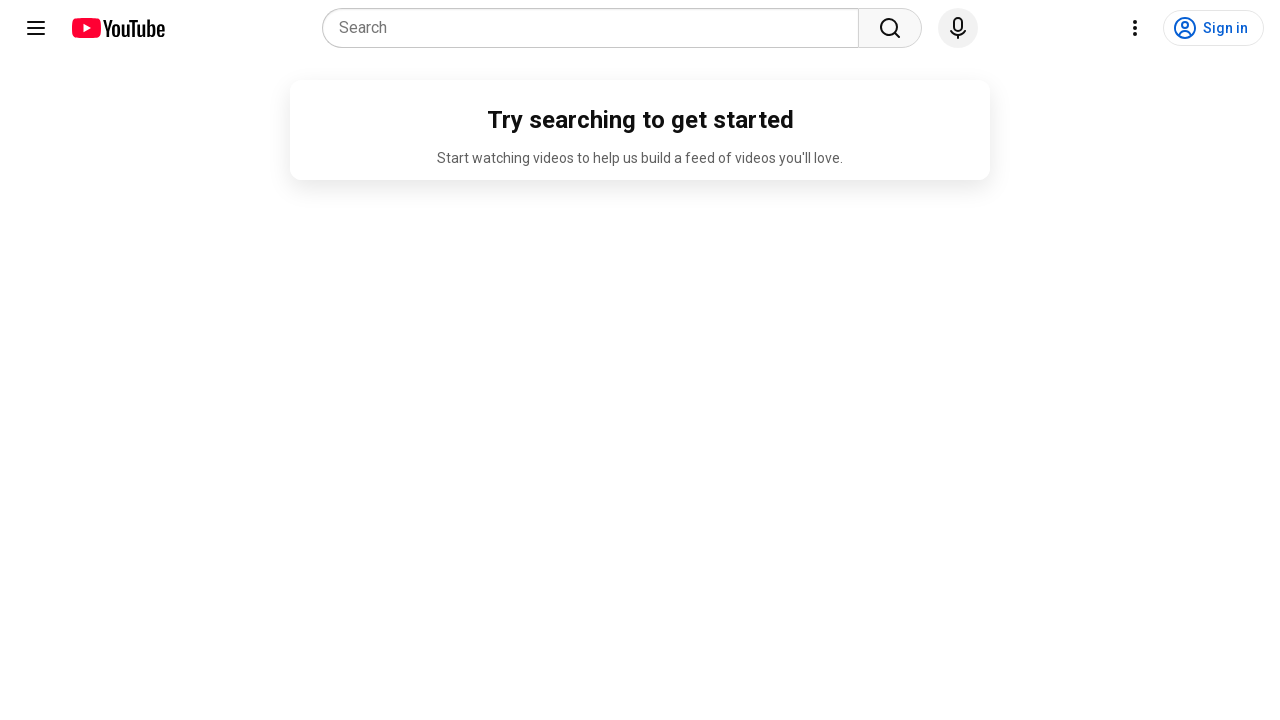

Navigated to YouTube homepage
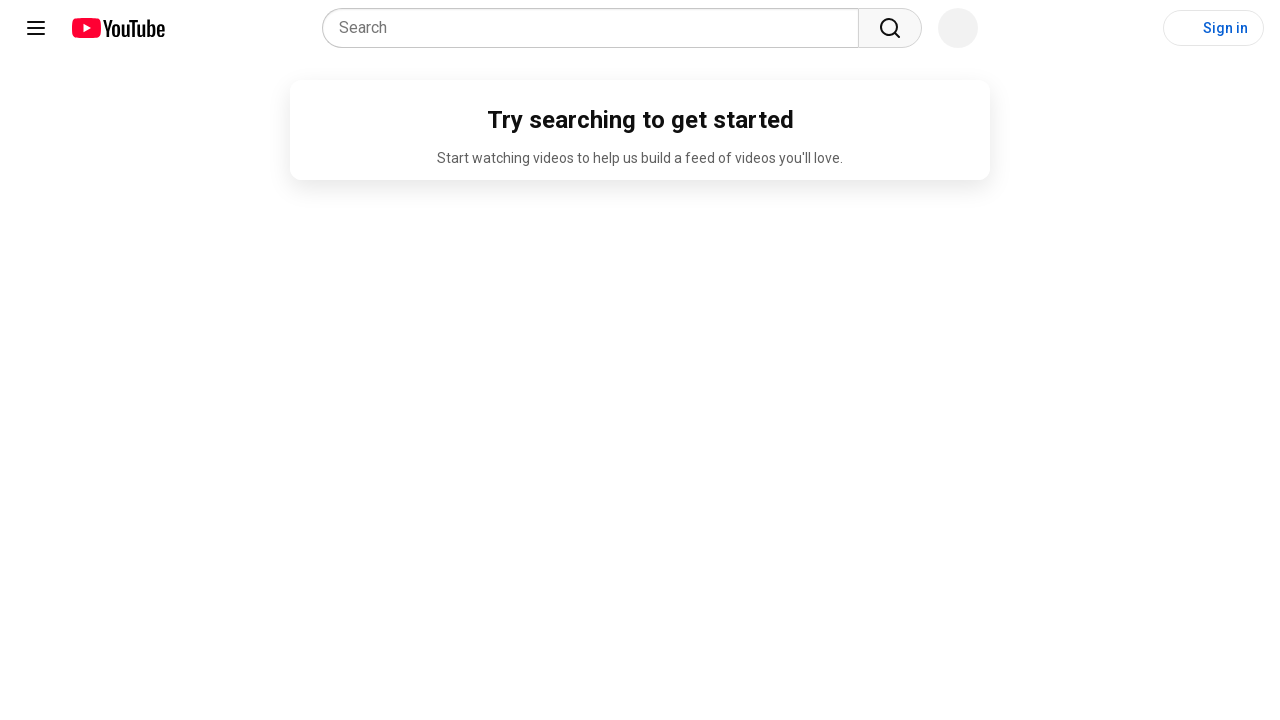

Scrolled to the bottom of the page using JavaScript
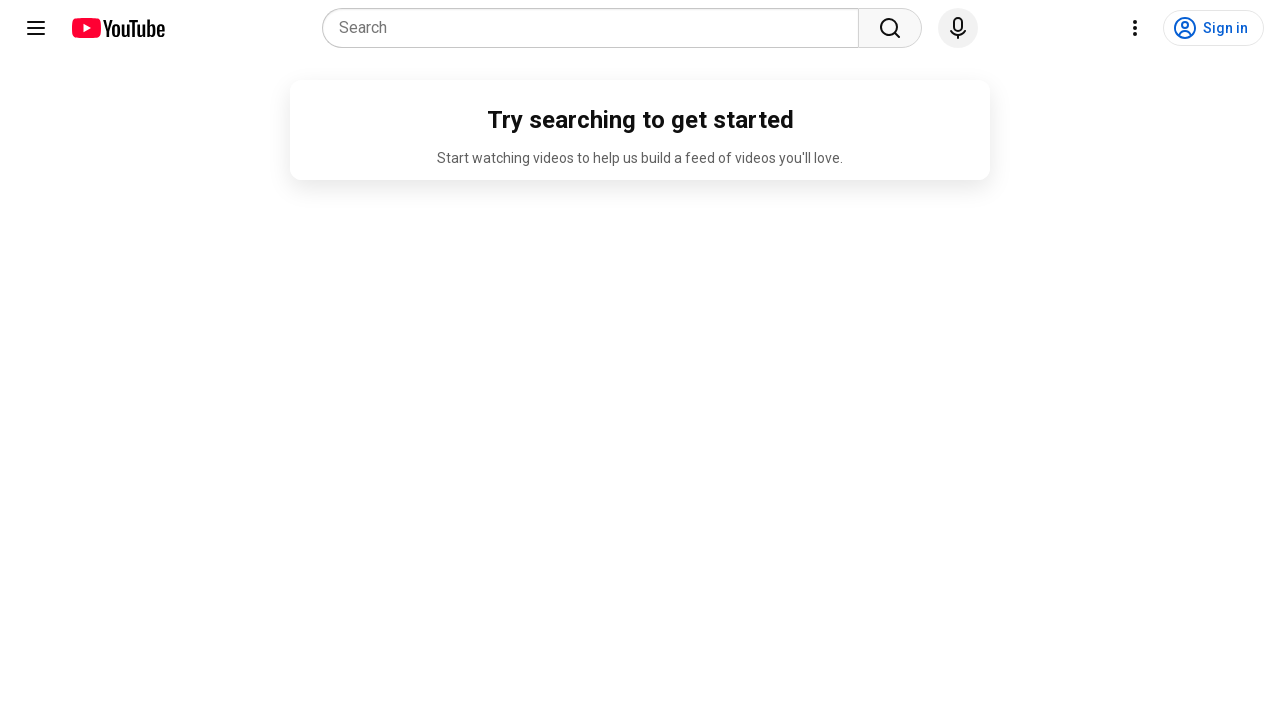

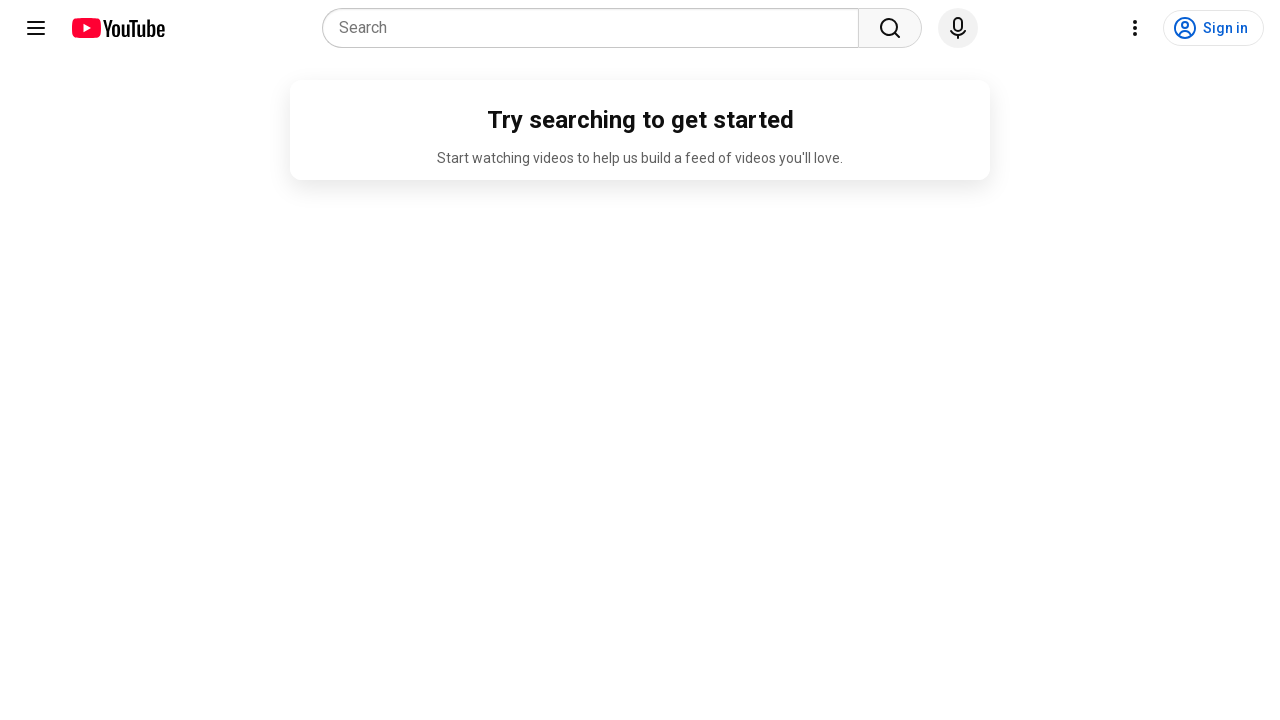